Tests dropdown functionality by selecting options using different methods (index, value, visible text) and verifying the dropdown contents

Starting URL: https://the-internet.herokuapp.com/dropdown

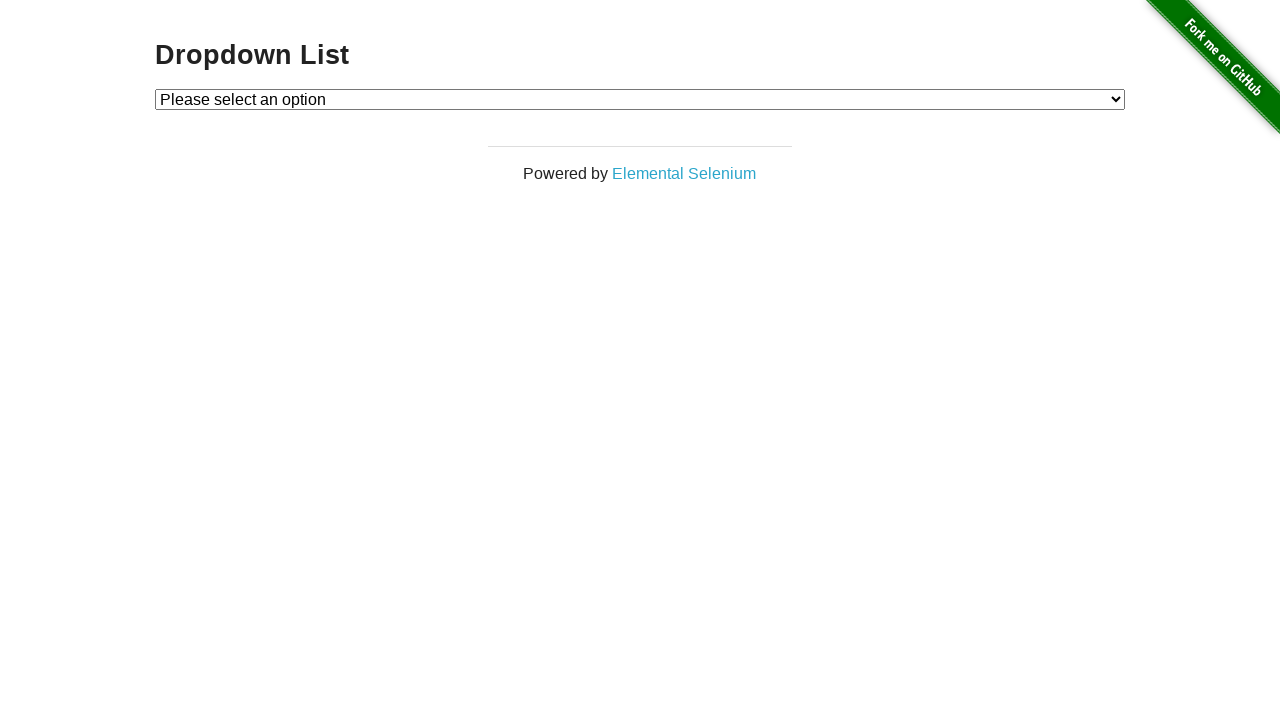

Waited for dropdown element to be available
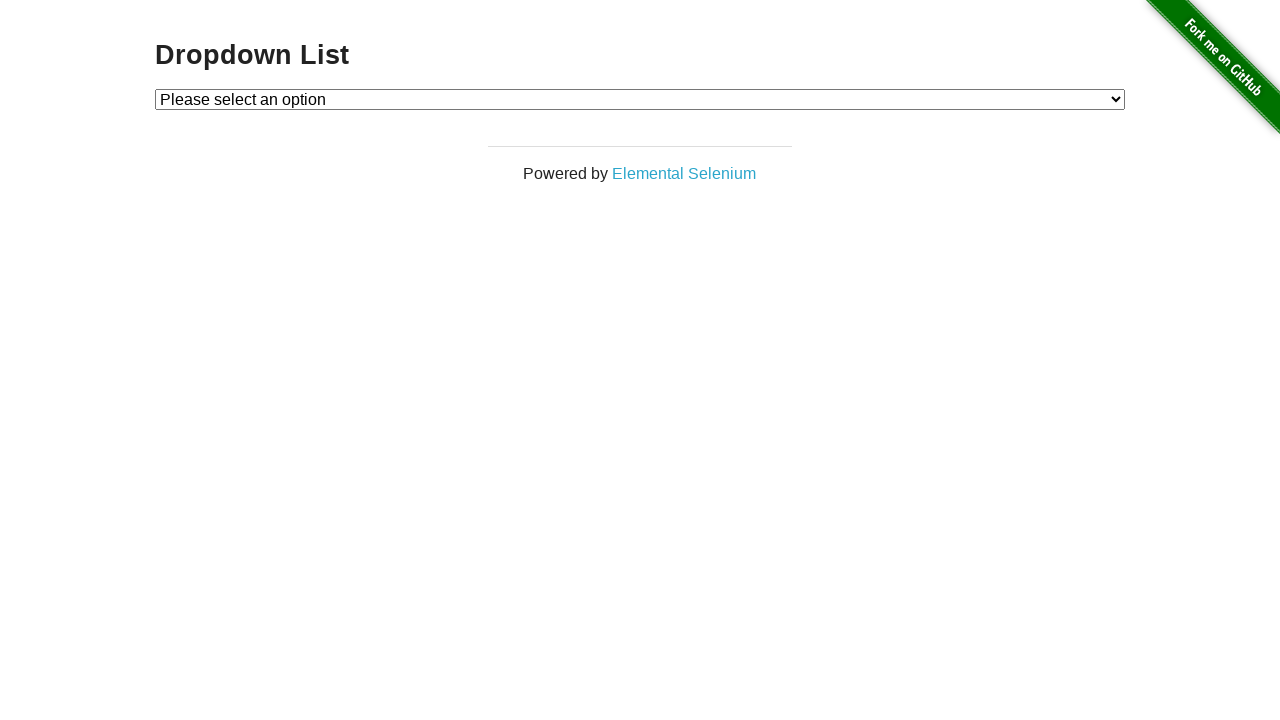

Selected option at index 1 in dropdown on #dropdown
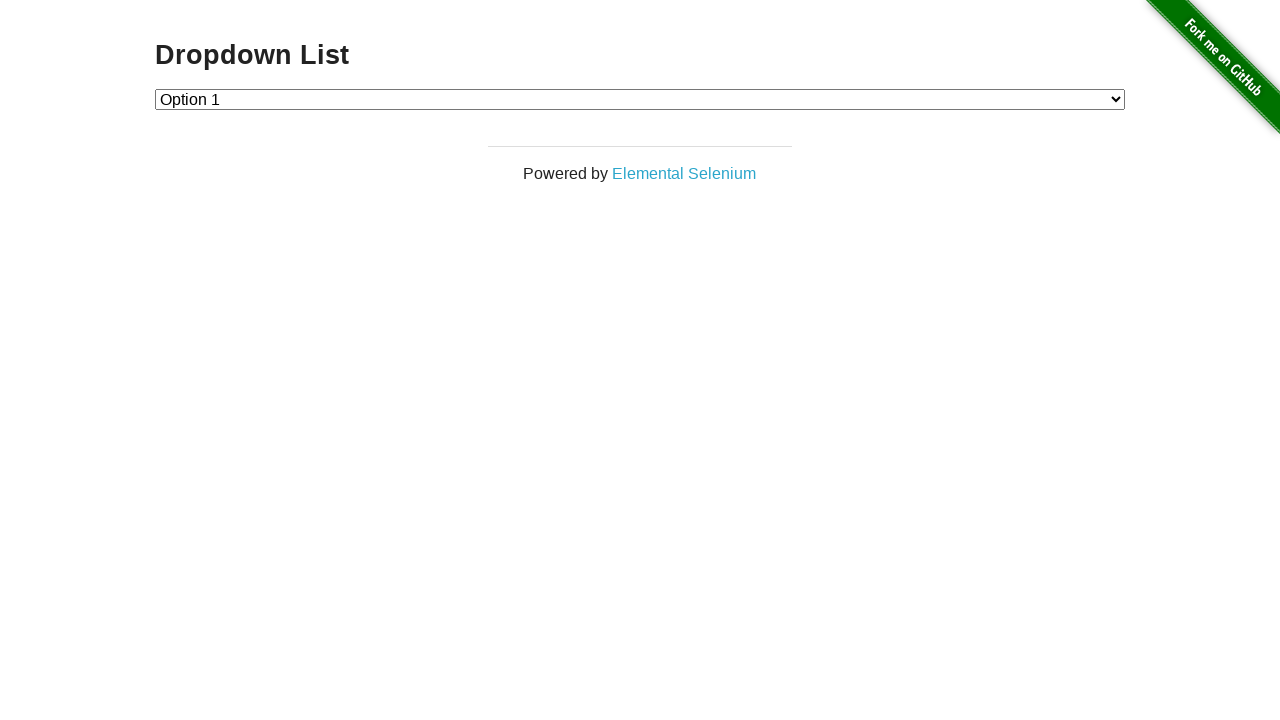

Retrieved selected option text: Option 1
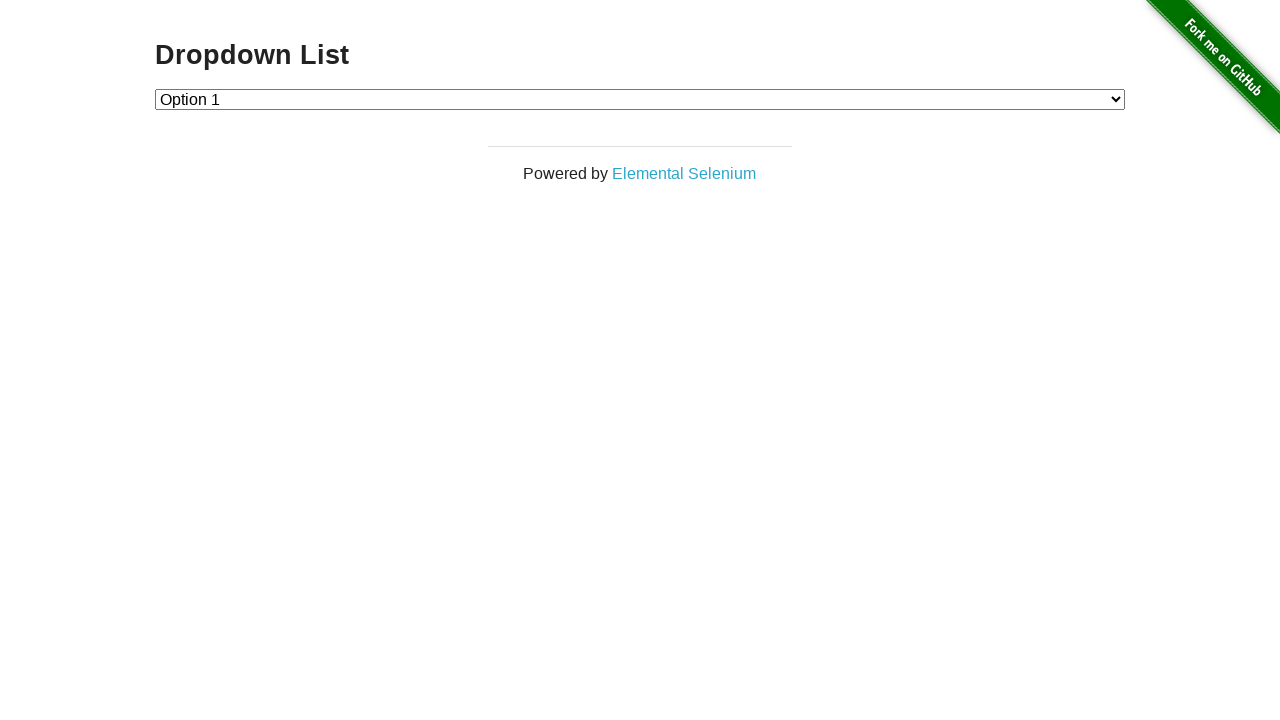

Selected option with value '2' in dropdown on #dropdown
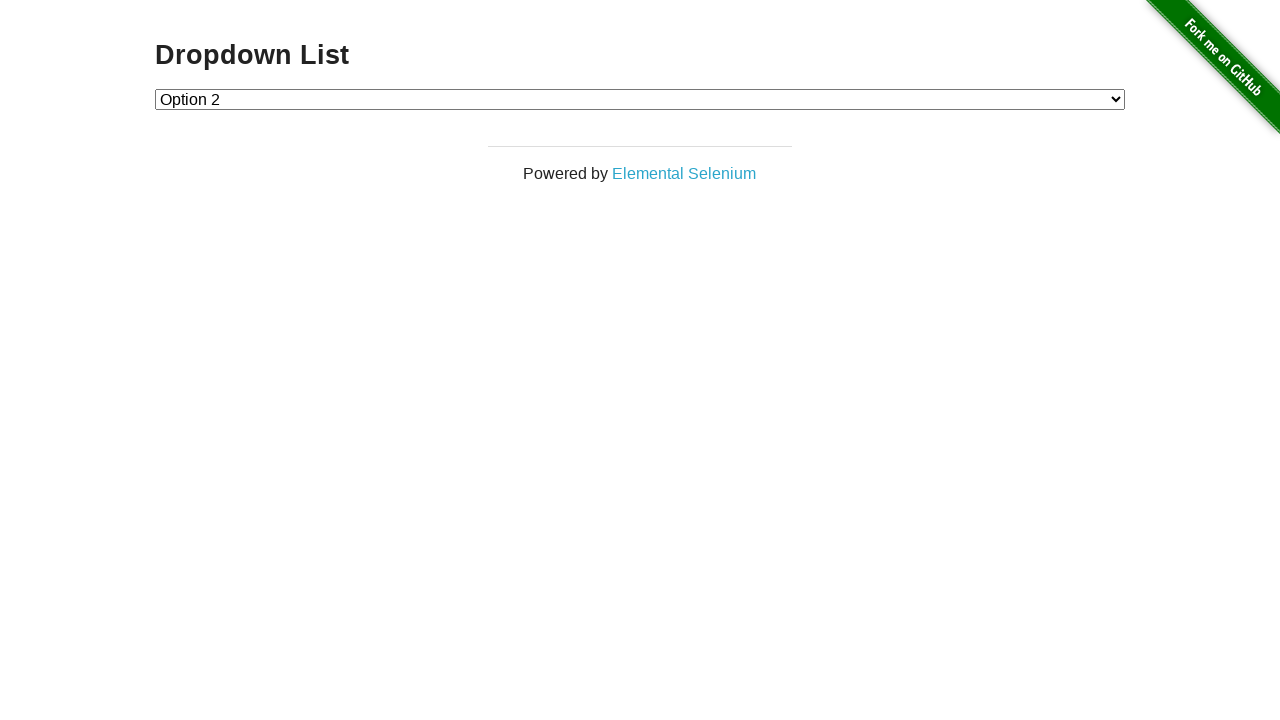

Retrieved selected option text: Option 2
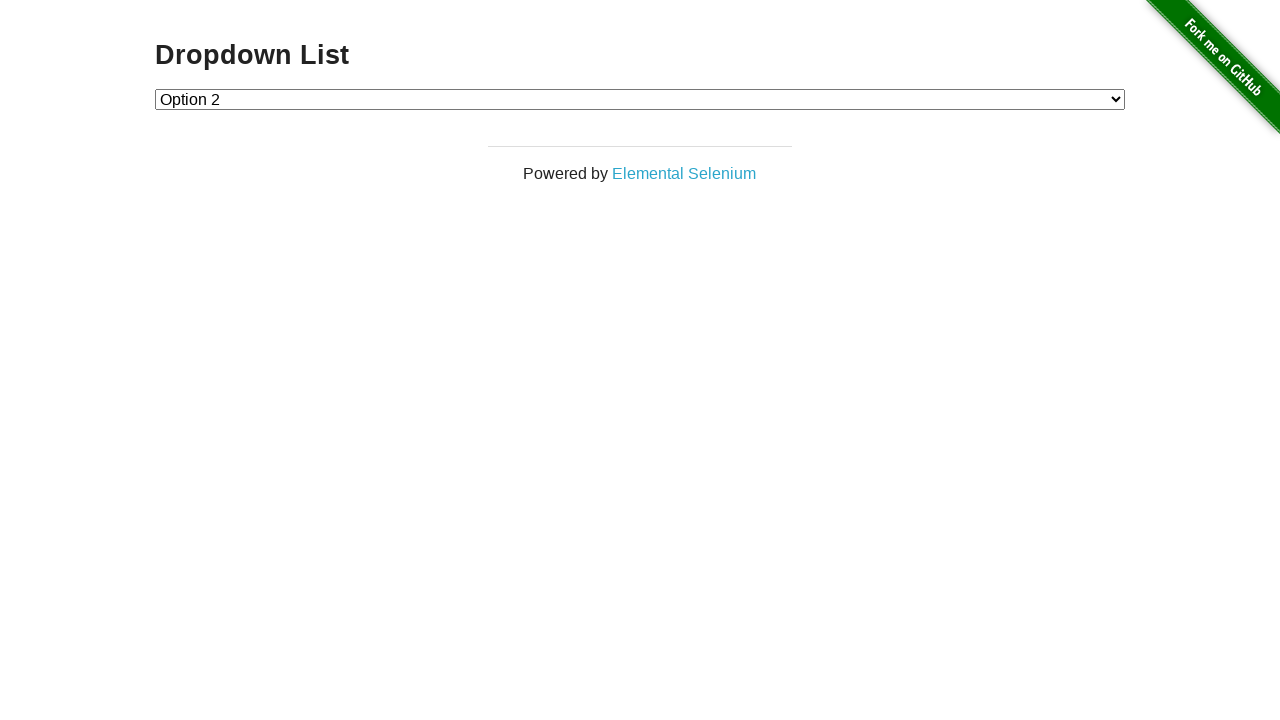

Selected 'Option 1' by visible text in dropdown on #dropdown
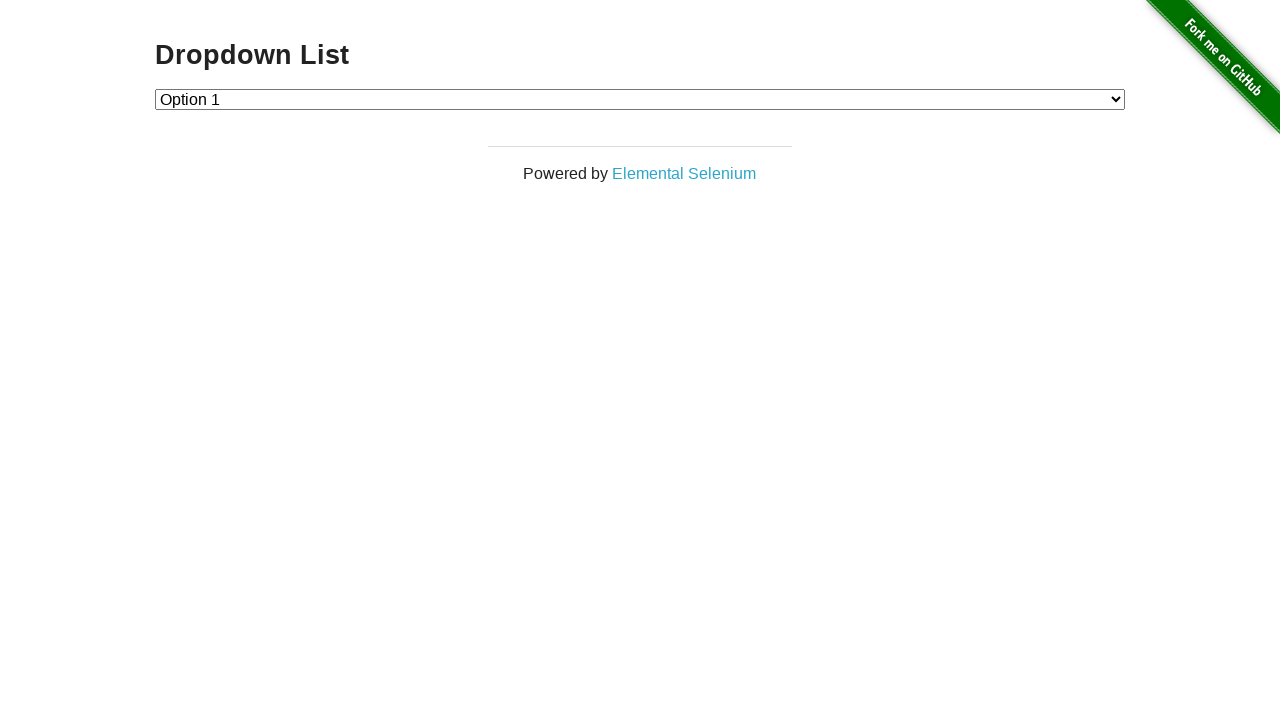

Retrieved selected option text: Option 1
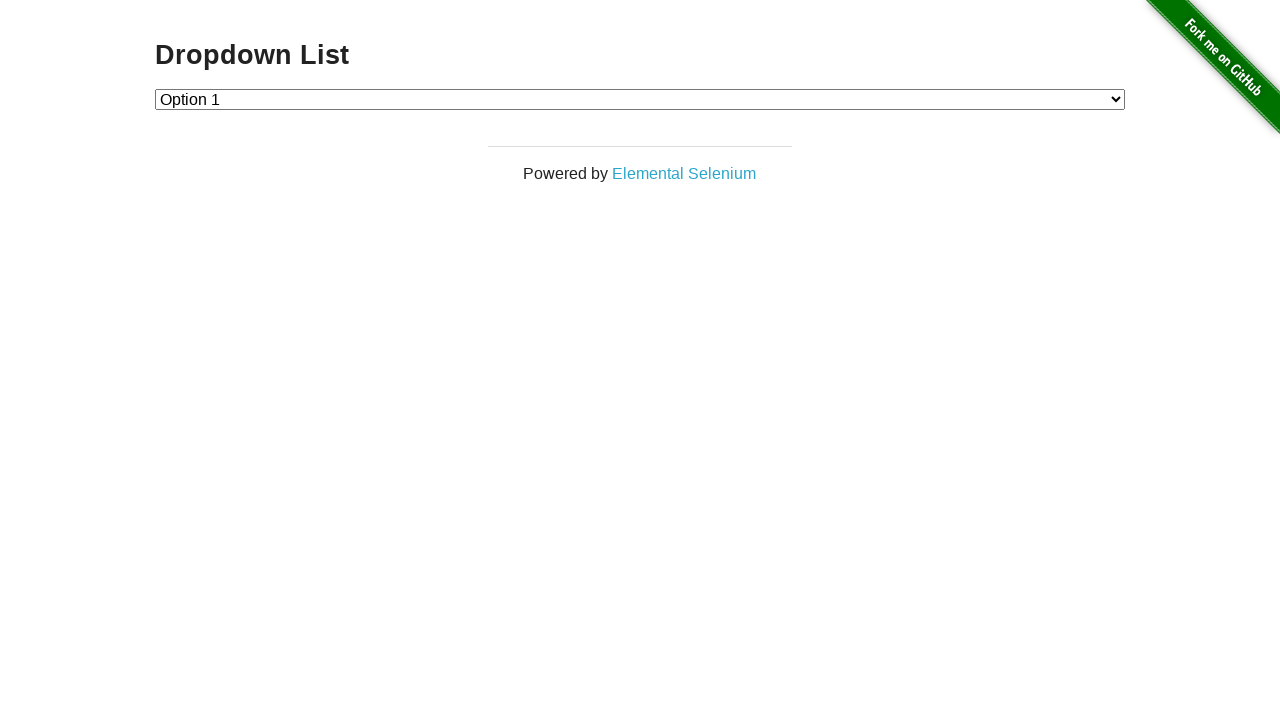

Selected 'Option 2' by visible text in dropdown on #dropdown
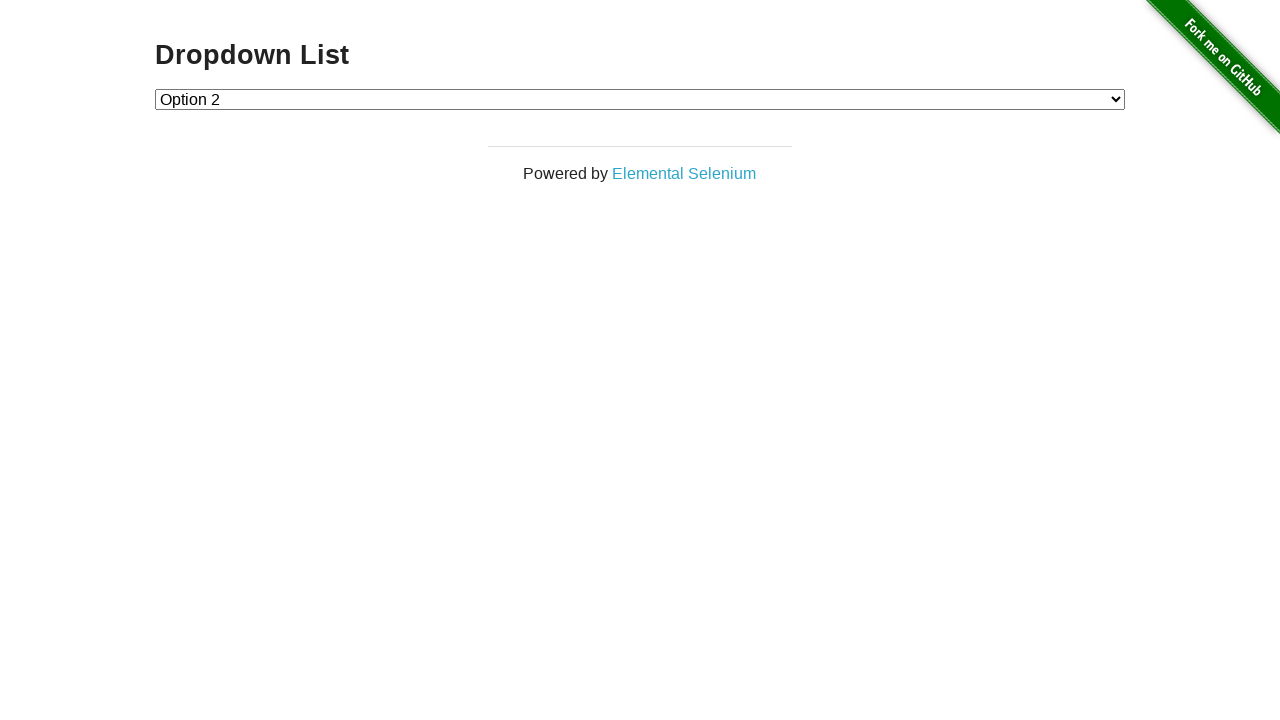

Retrieved selected option text: Option 2
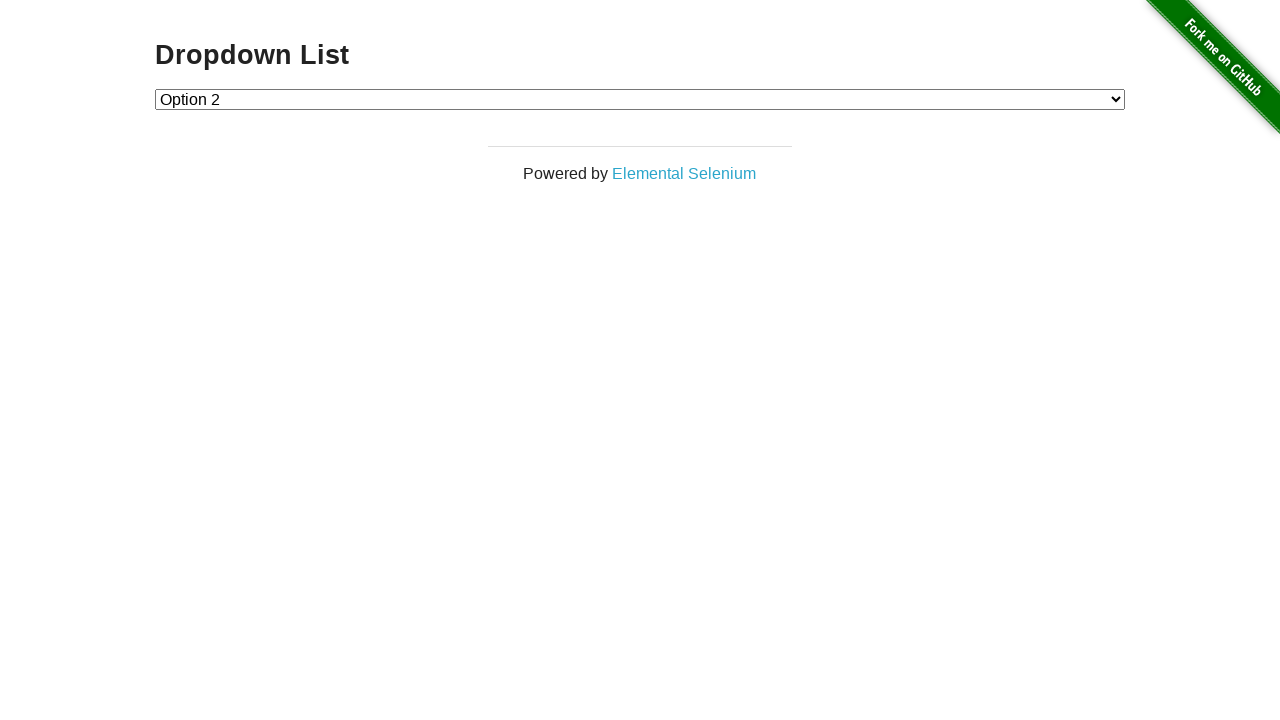

Retrieved all dropdown option texts
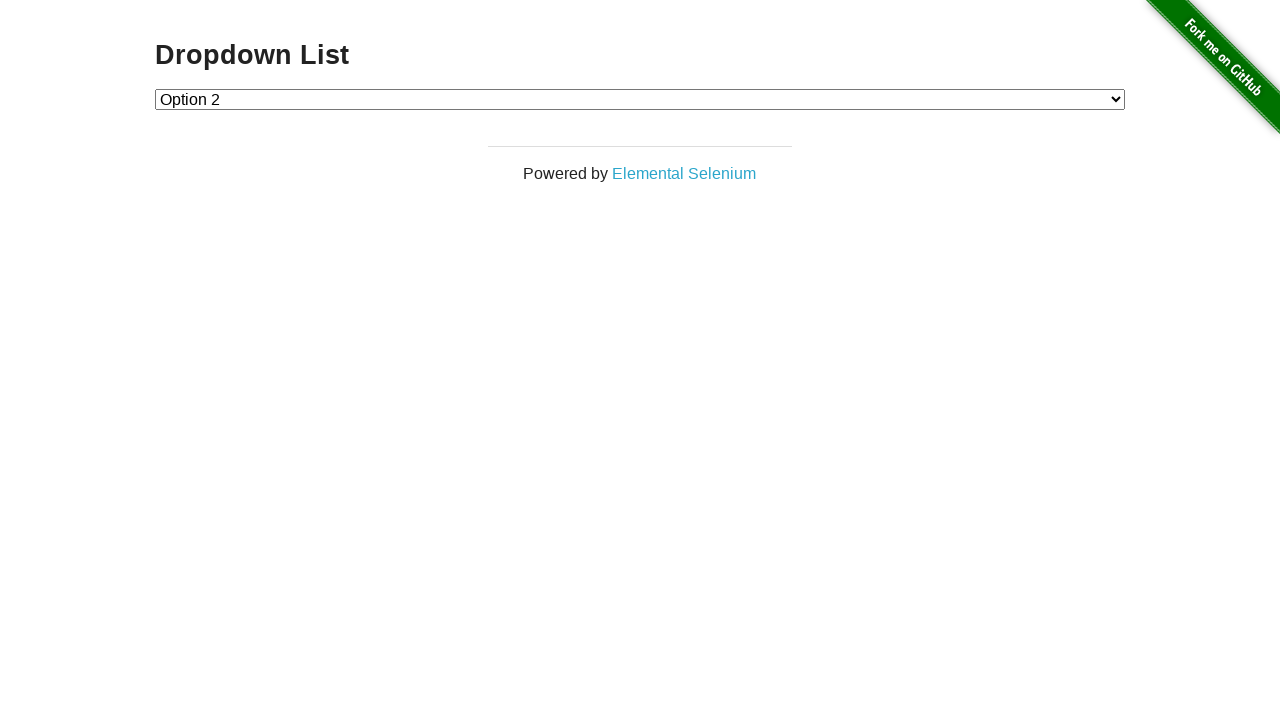

Counted dropdown elements: 3 total options
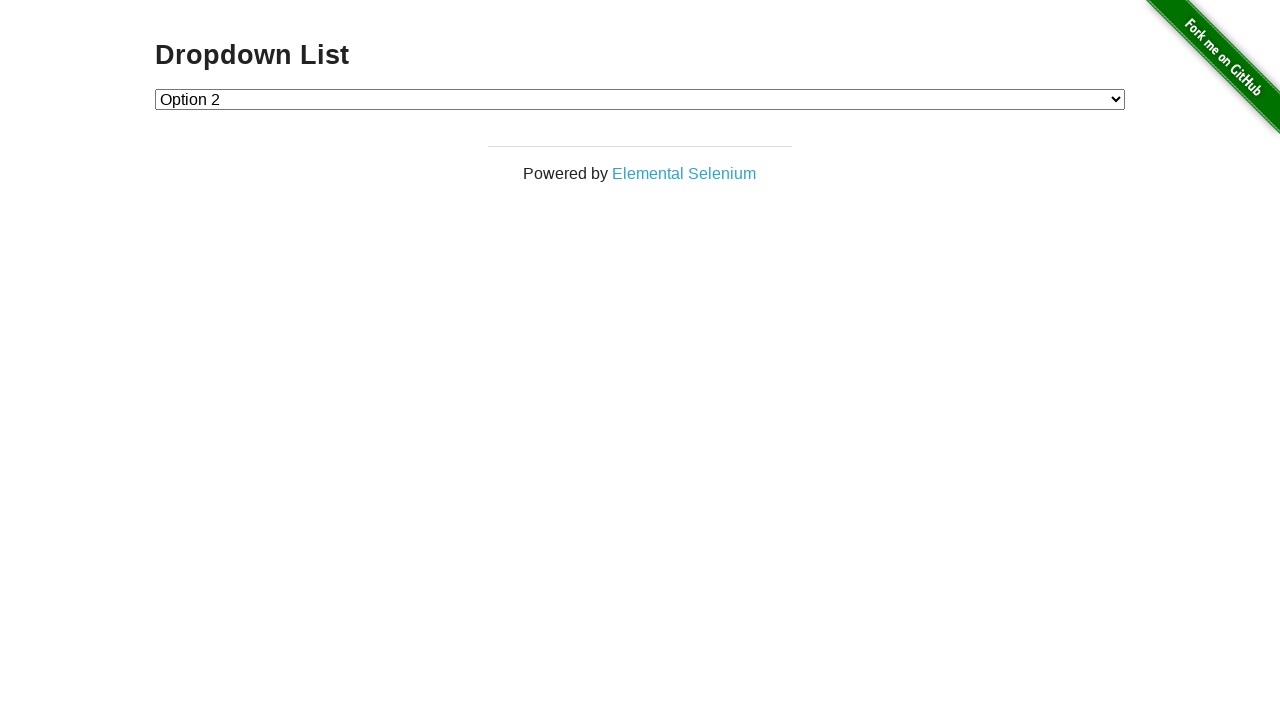

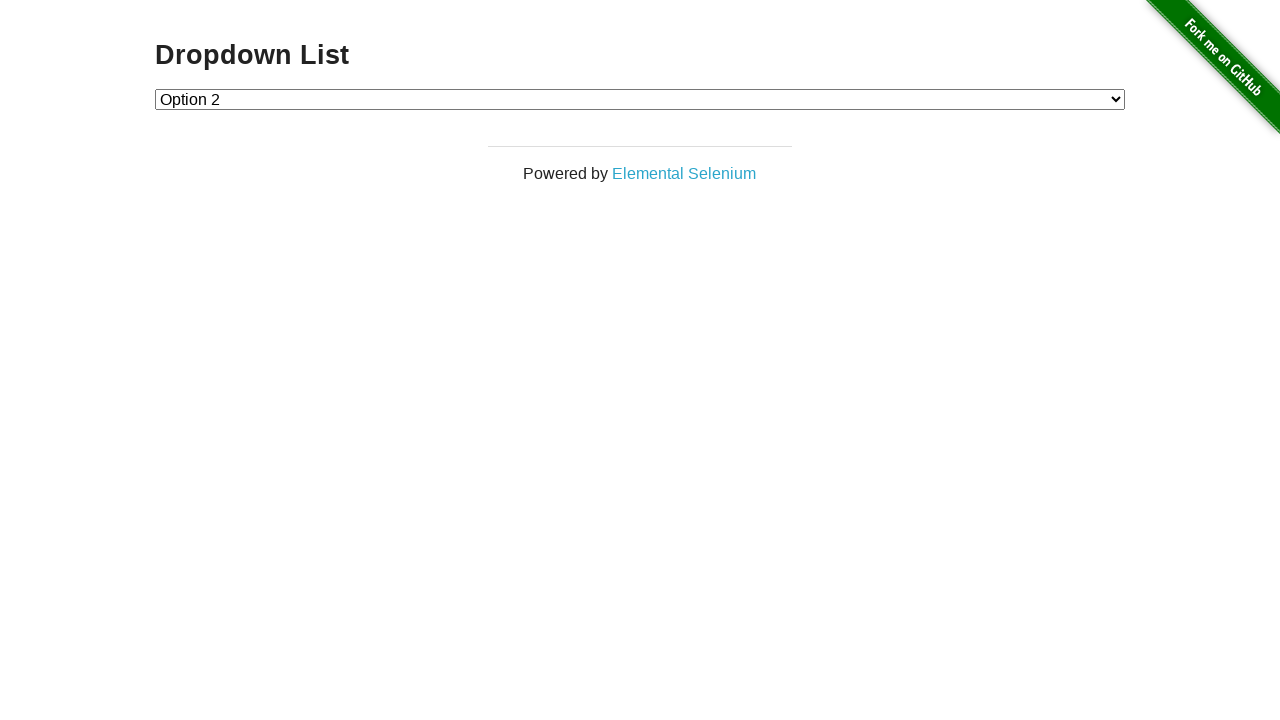